Tests drag and drop functionality on jQuery UI demo page by navigating to the Droppable section, switching to the demo iframe, and performing a drag and drop action from source to target element

Starting URL: https://jqueryui.com

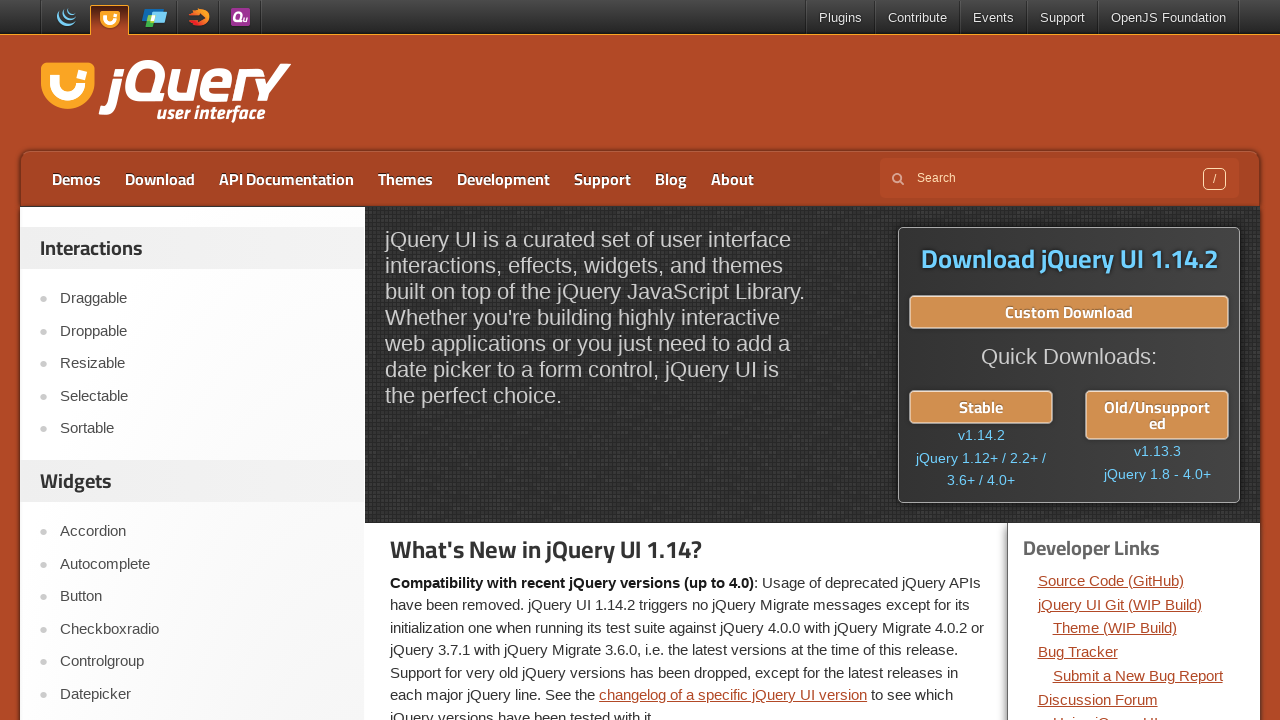

Set viewport size to 1920x1080
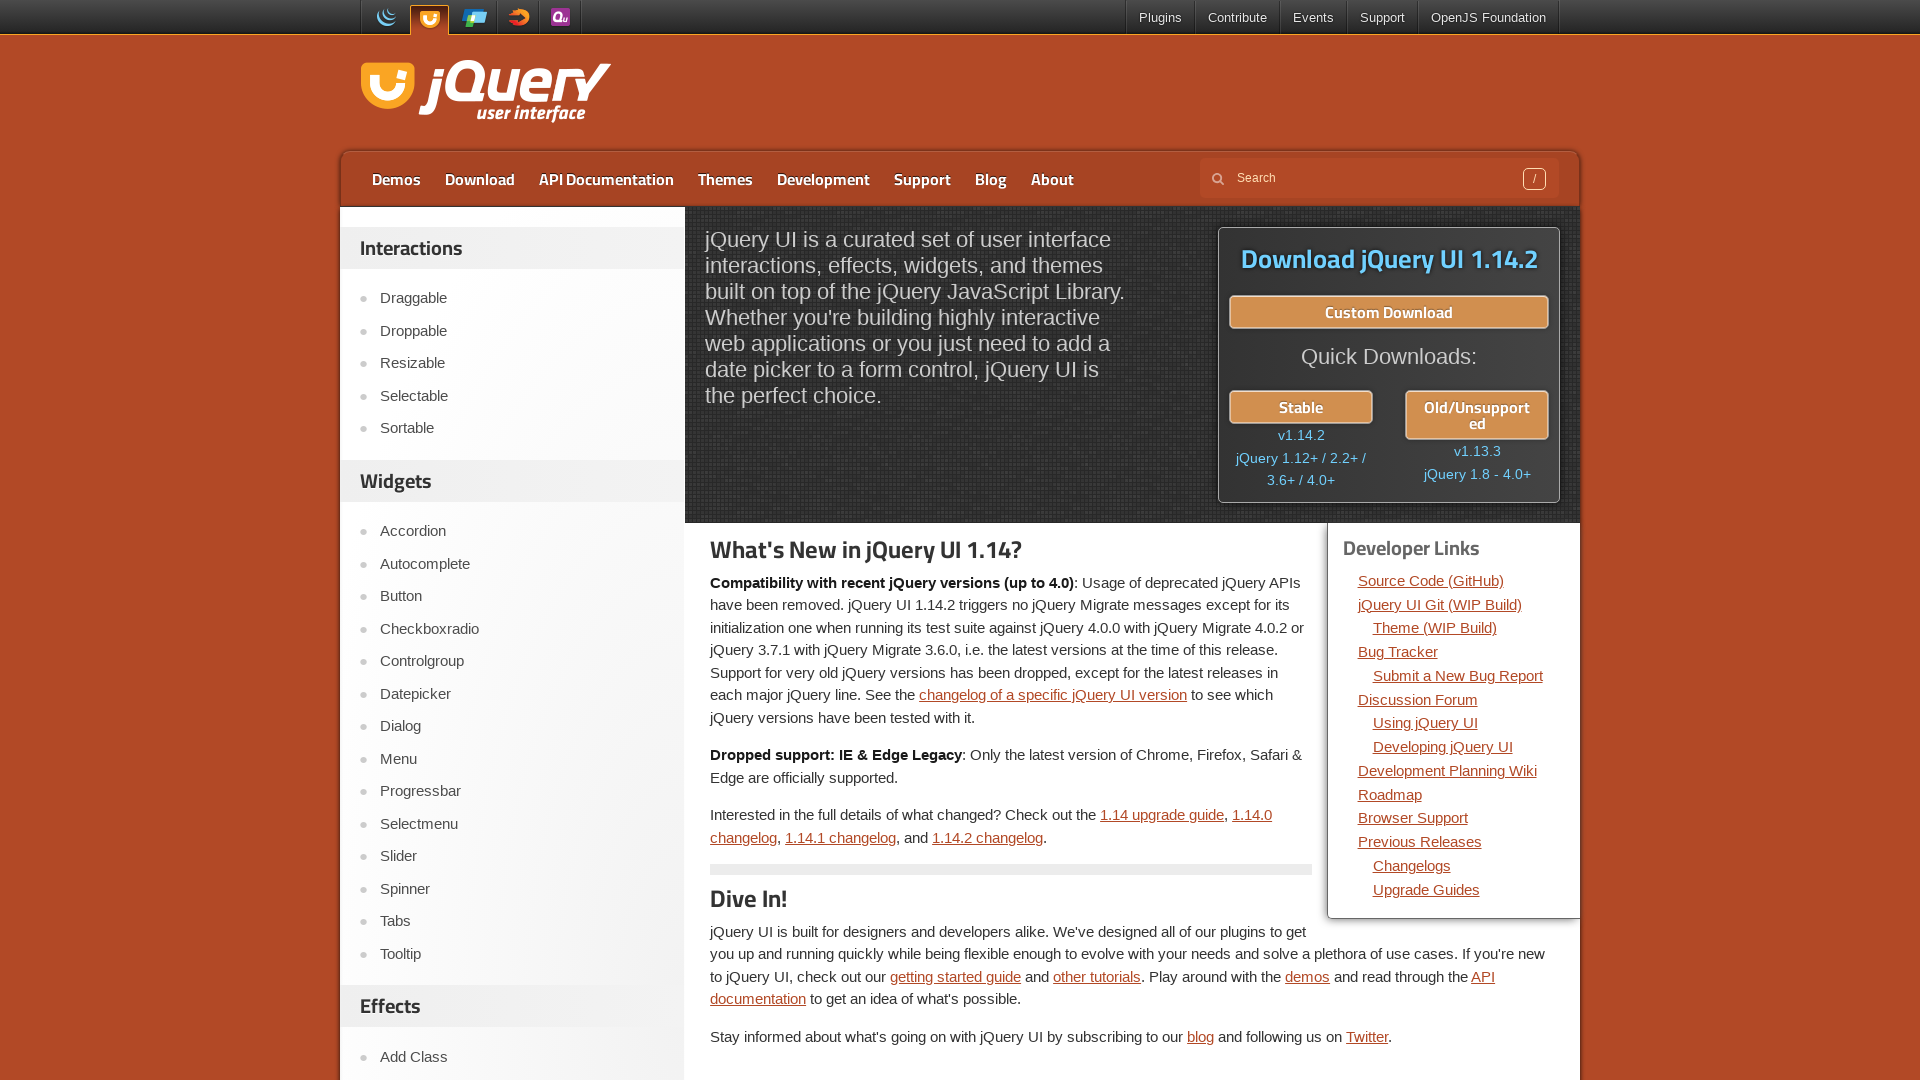

Clicked on Droppable navigation link at (522, 331) on text=Droppable
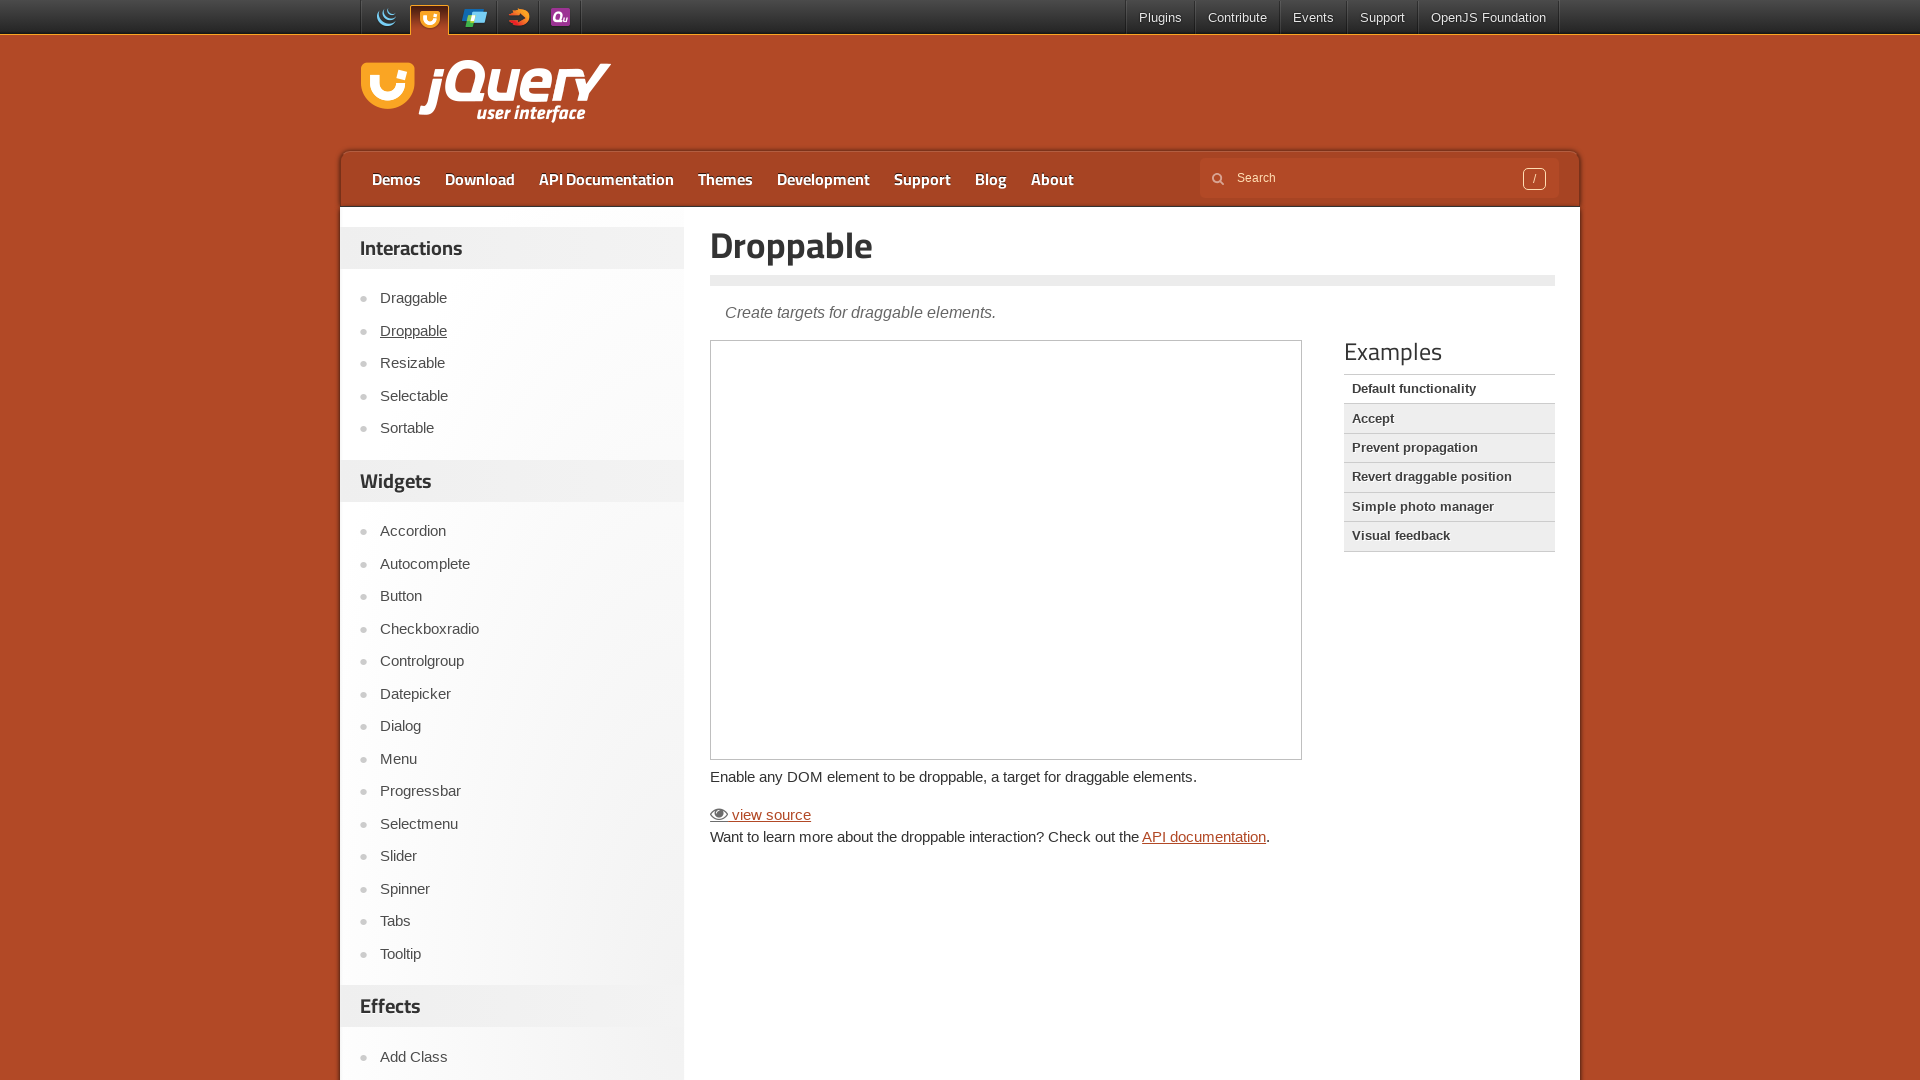

Located demo iframe
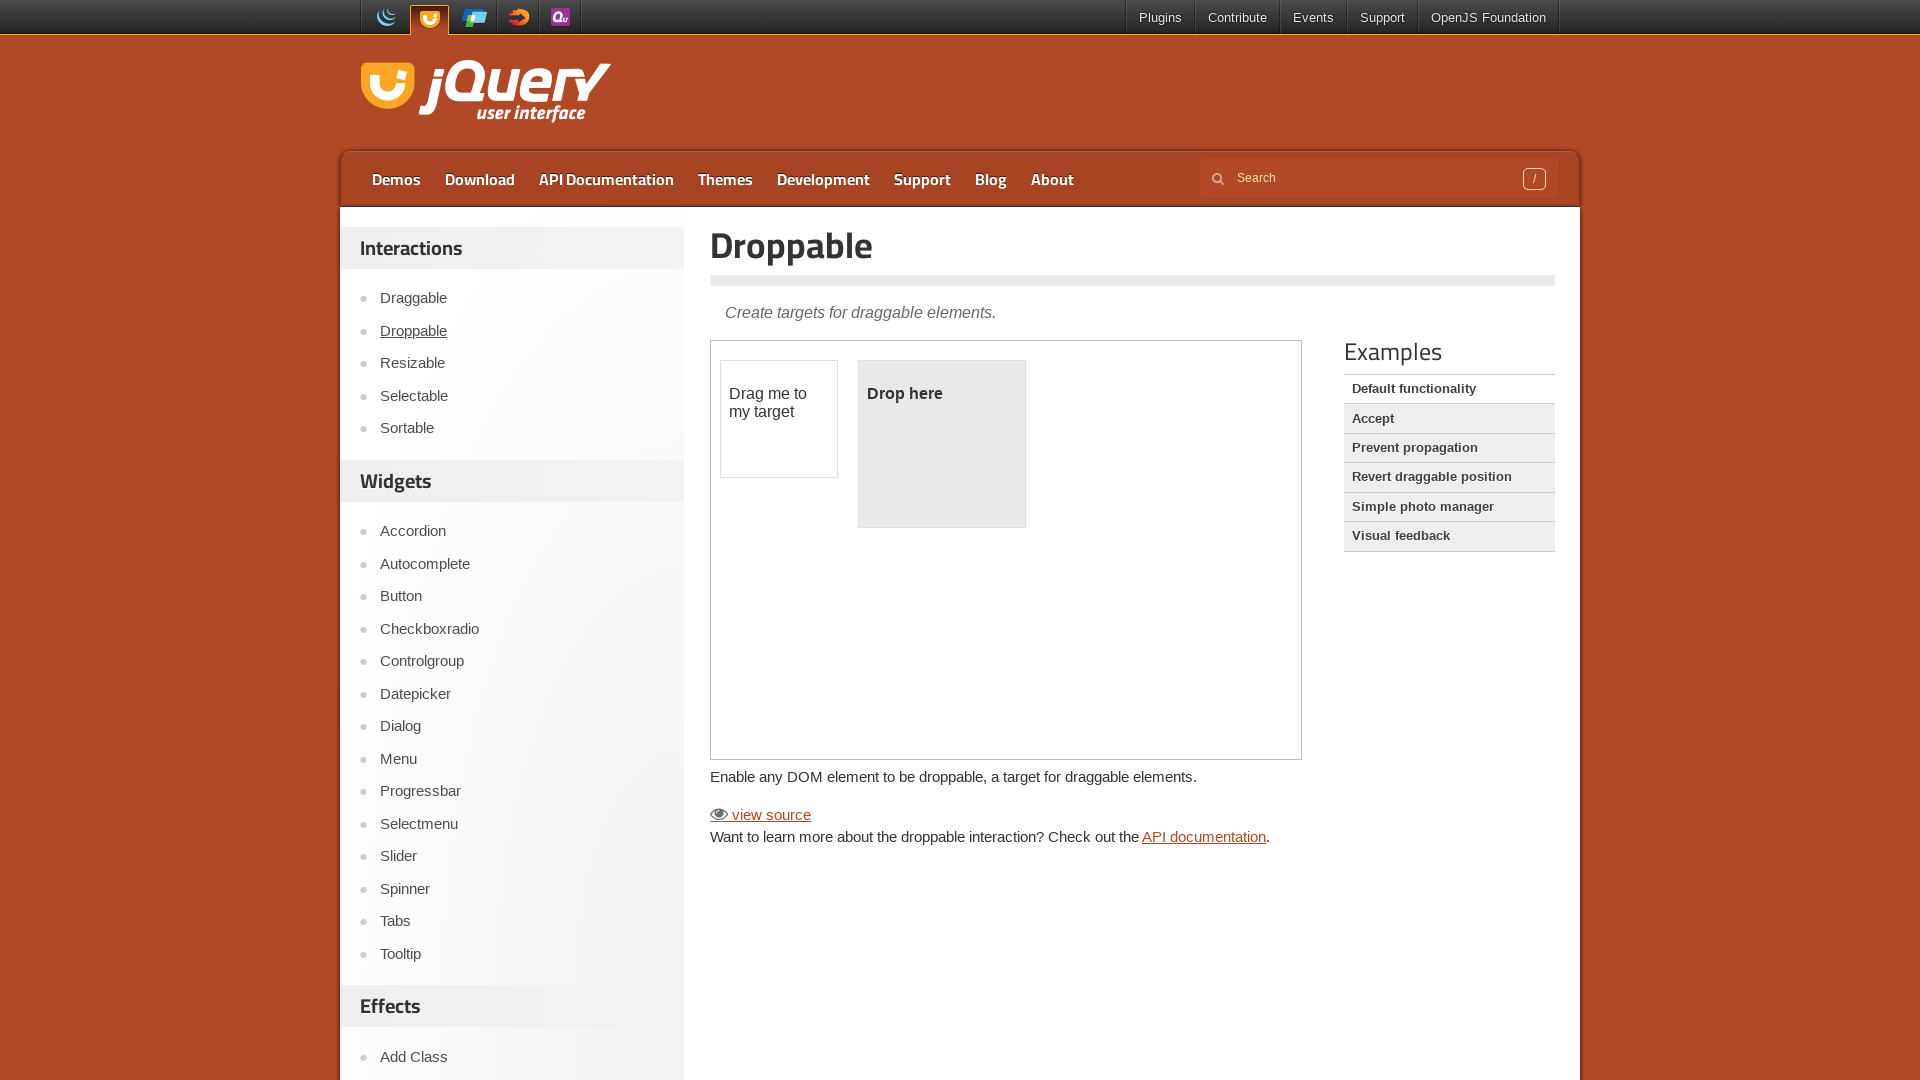

Located draggable source element in iframe
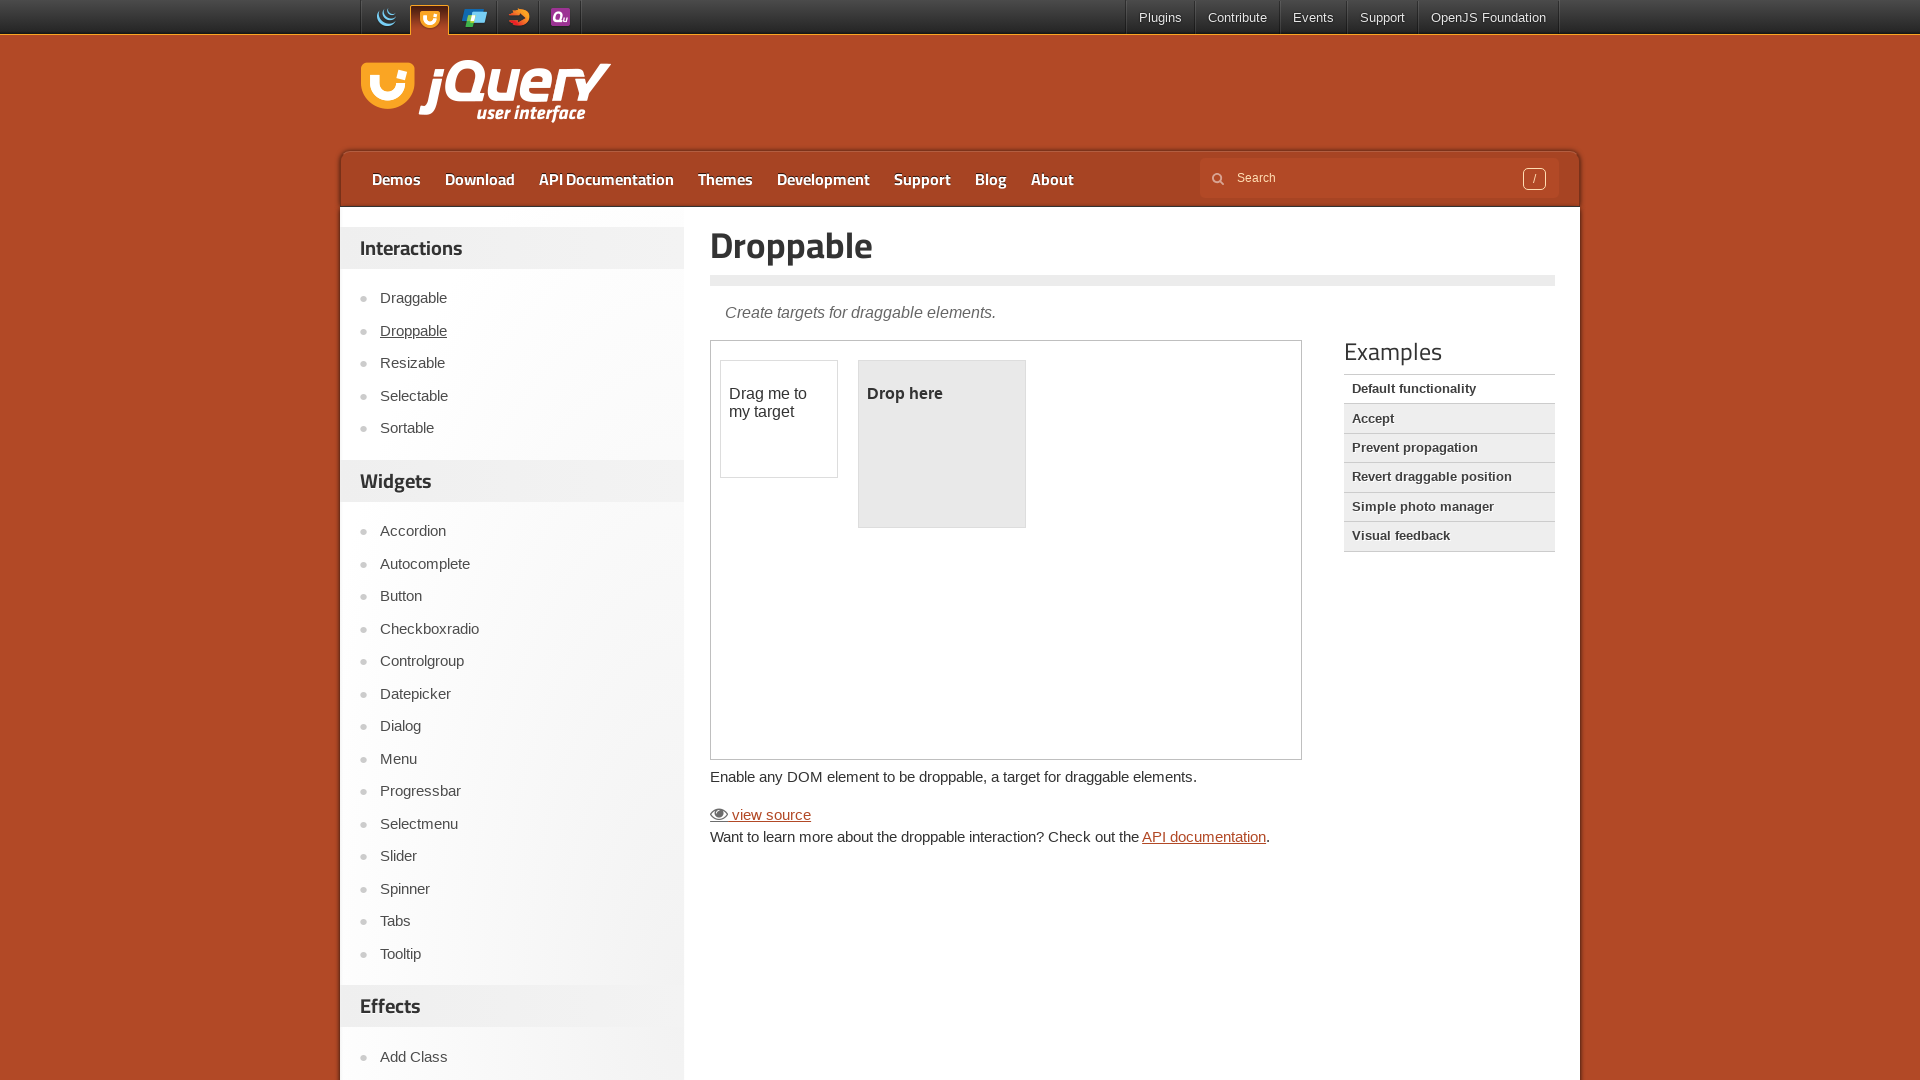

Located droppable target element in iframe
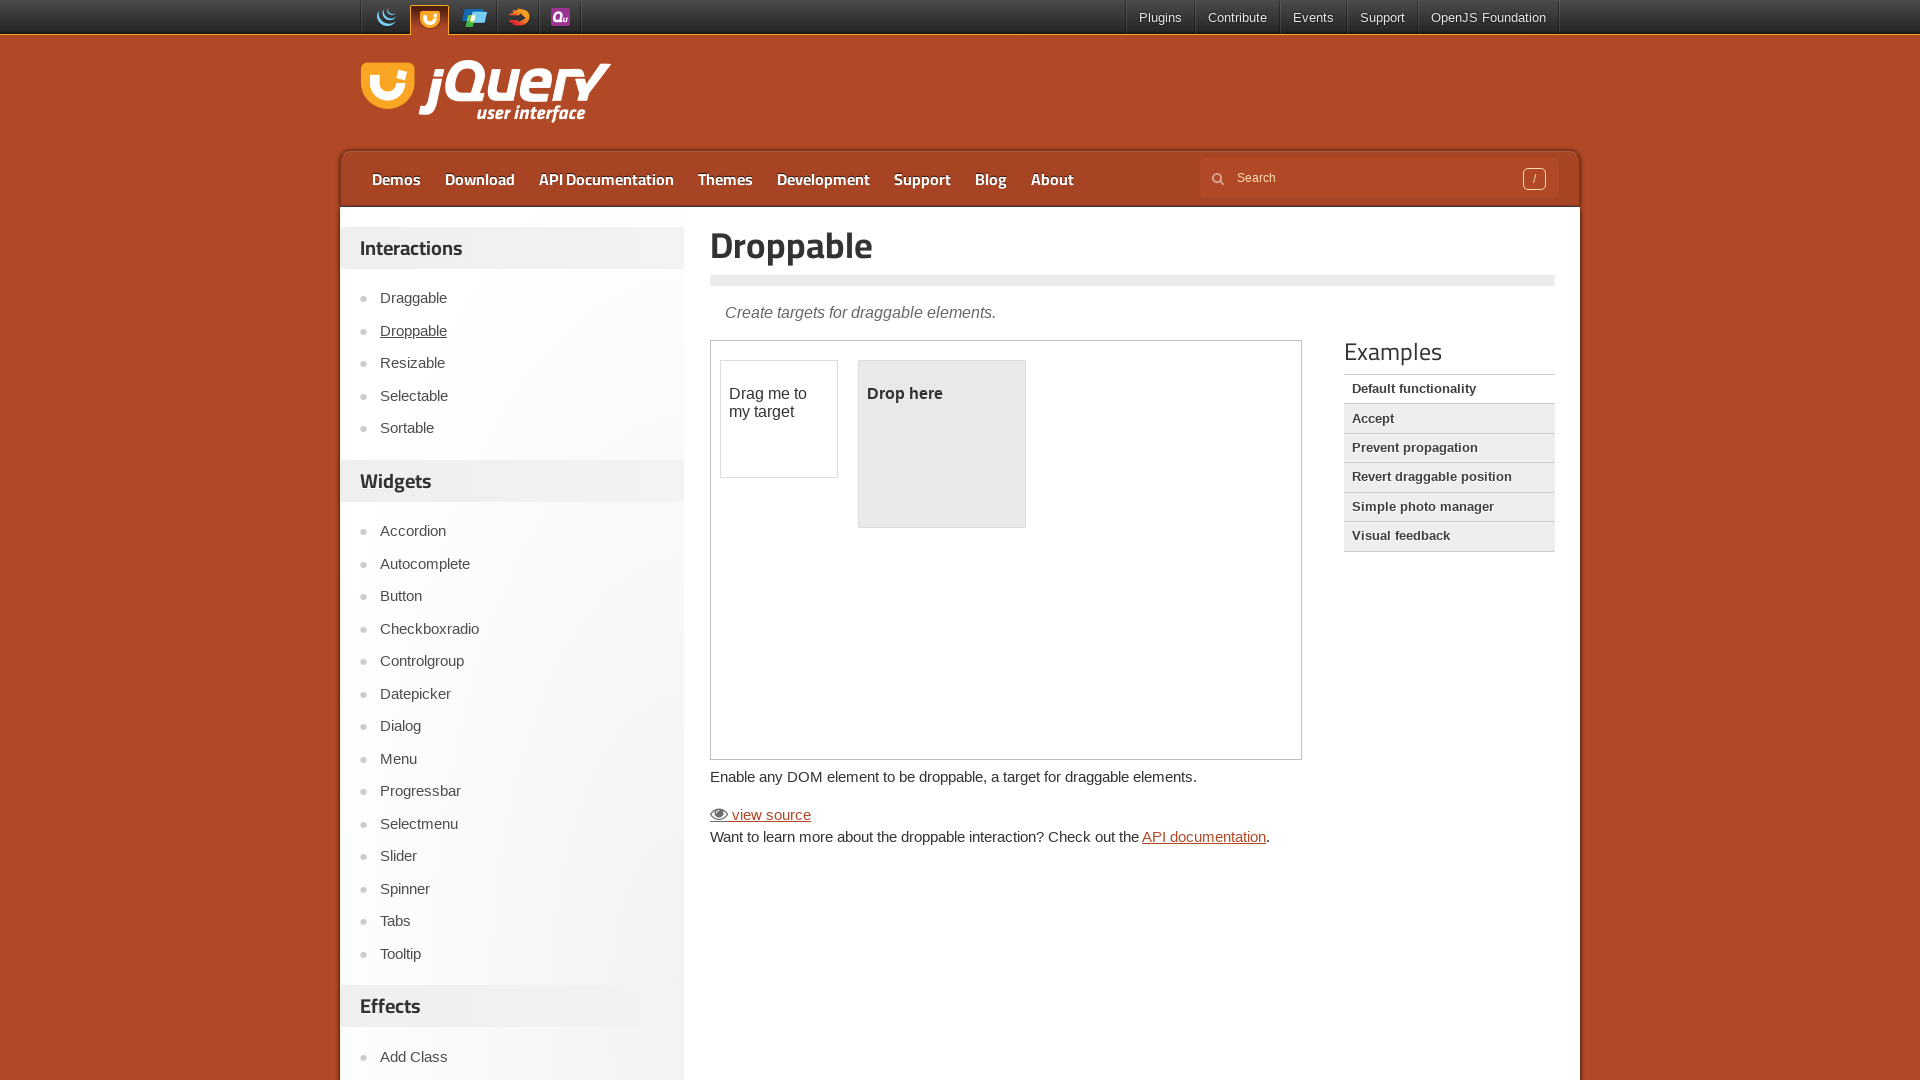

Dragged source element to target element at (942, 444)
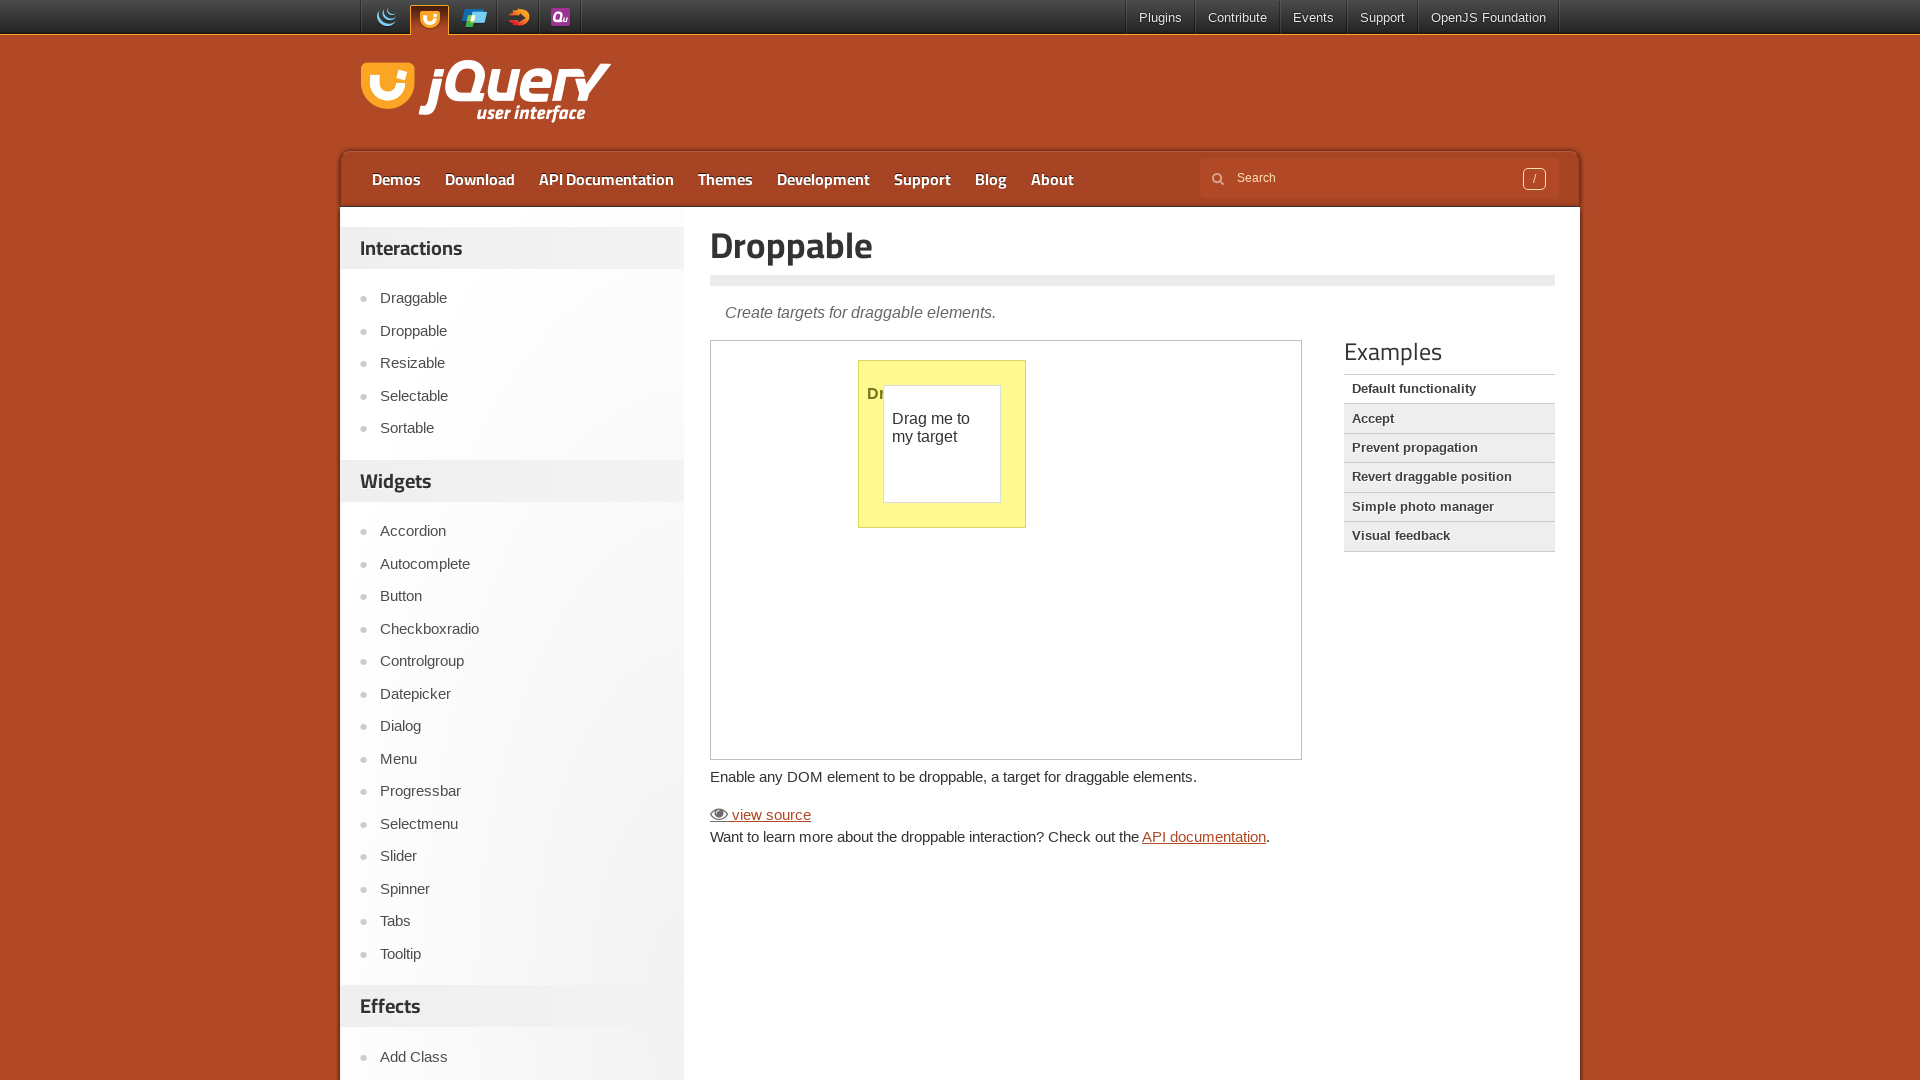

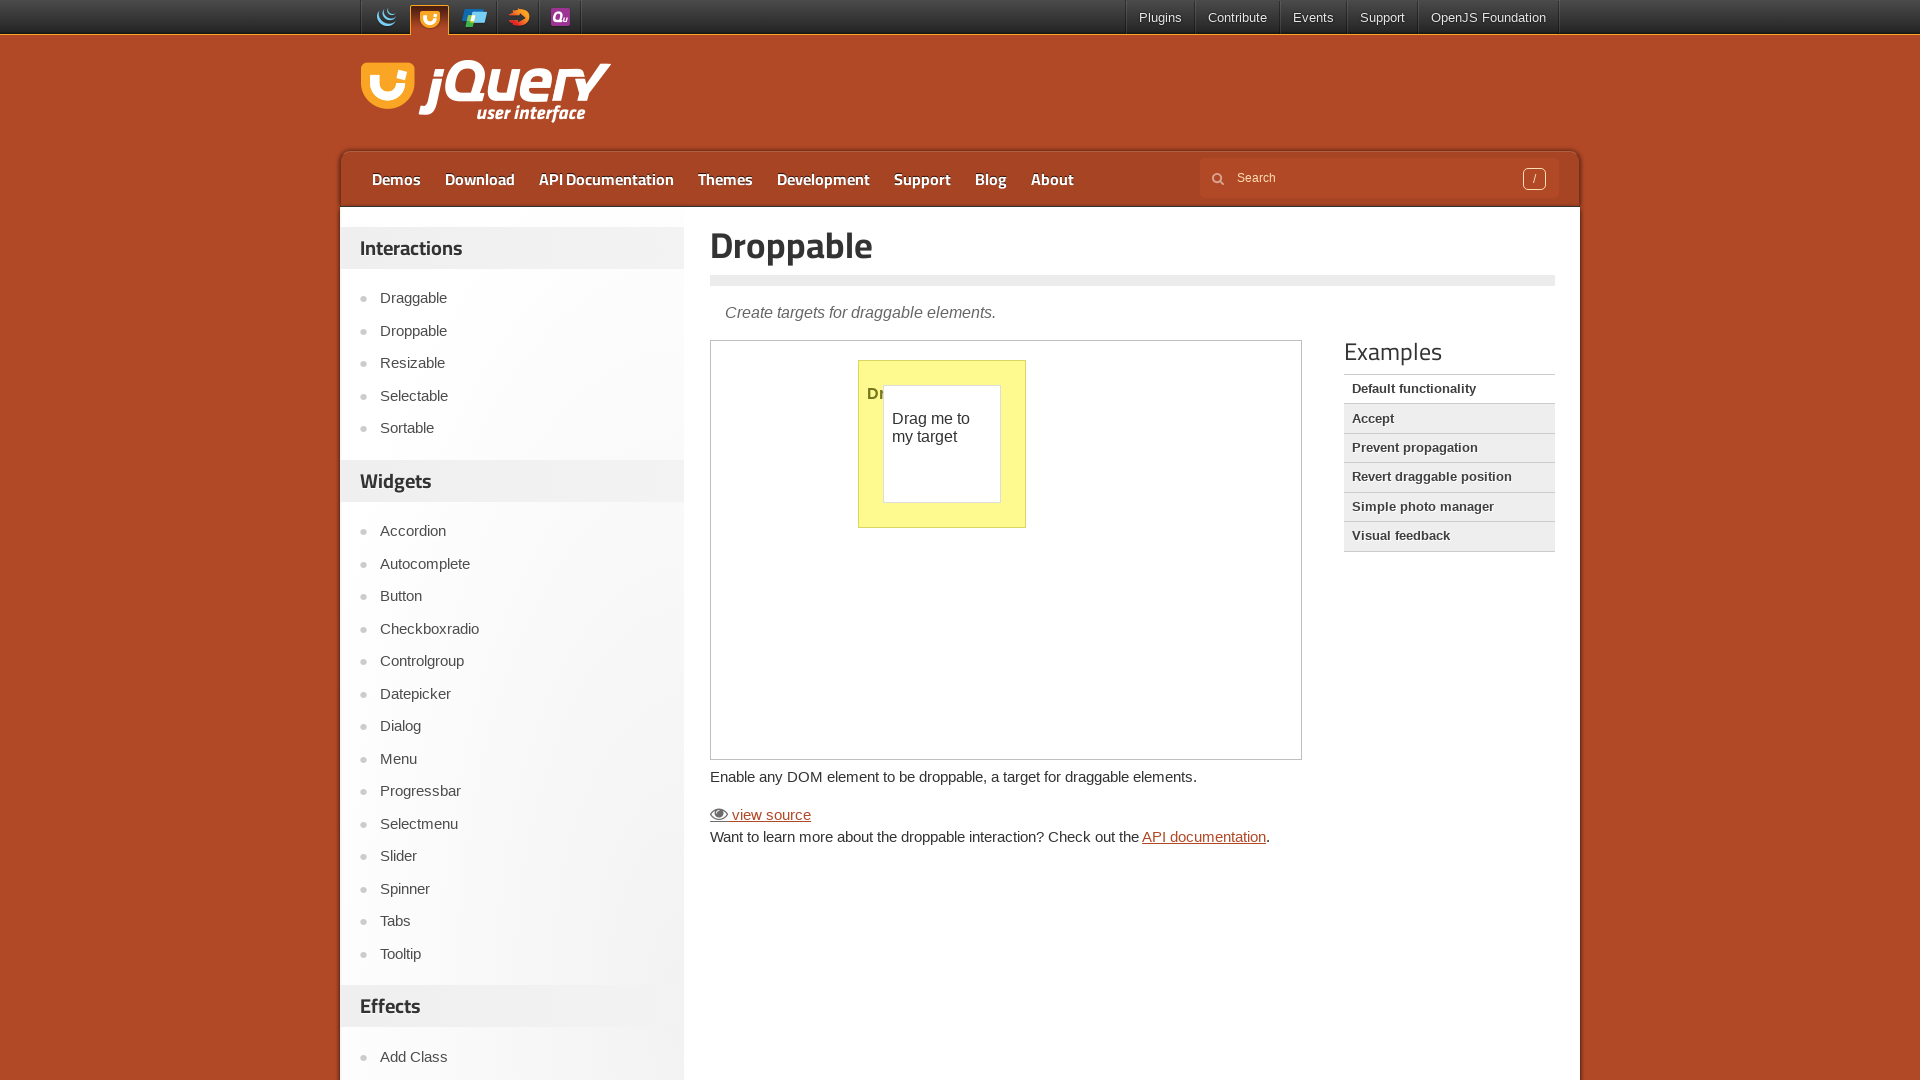